Navigates to a Playwright learning materials website, clicks on a lesson link (Bai hoc 4), and then navigates to a Vietnamese news science section.

Starting URL: https://material.playwrightvn.com/

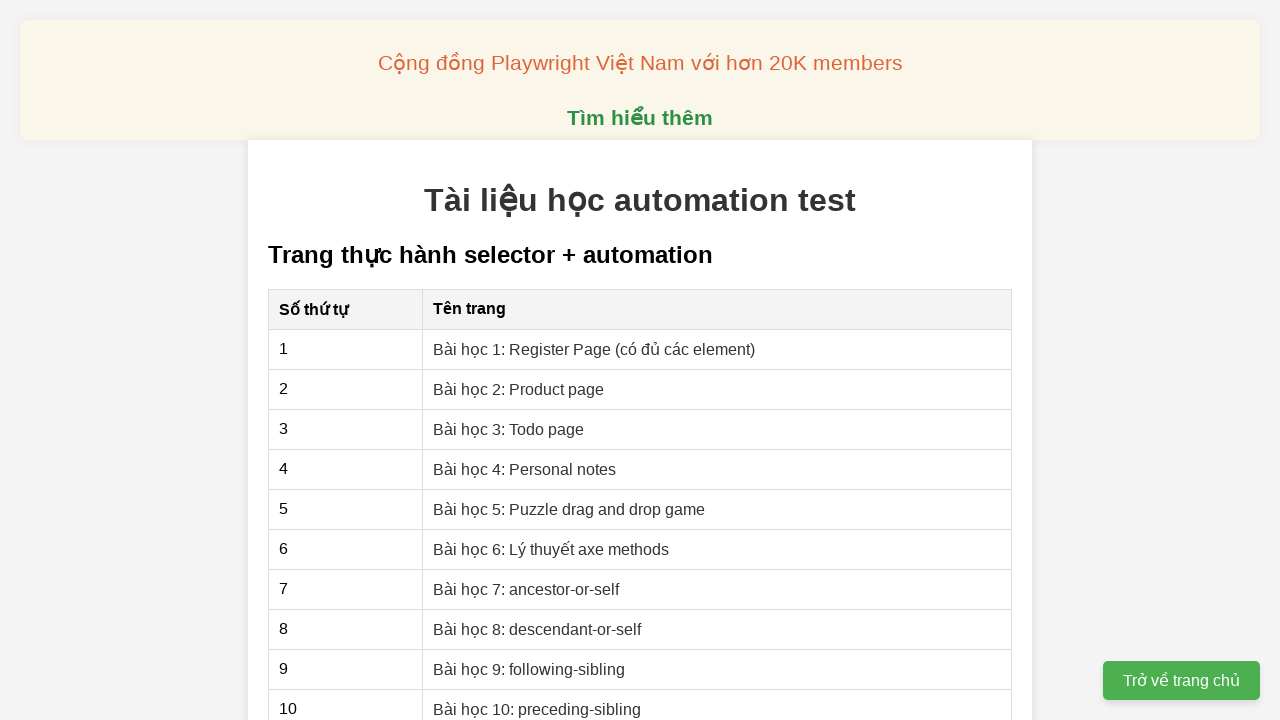

Clicked on 'Bai hoc 4' lesson link at (525, 469) on xpath=//a[@href="04-xpath-personal-notes.html"]
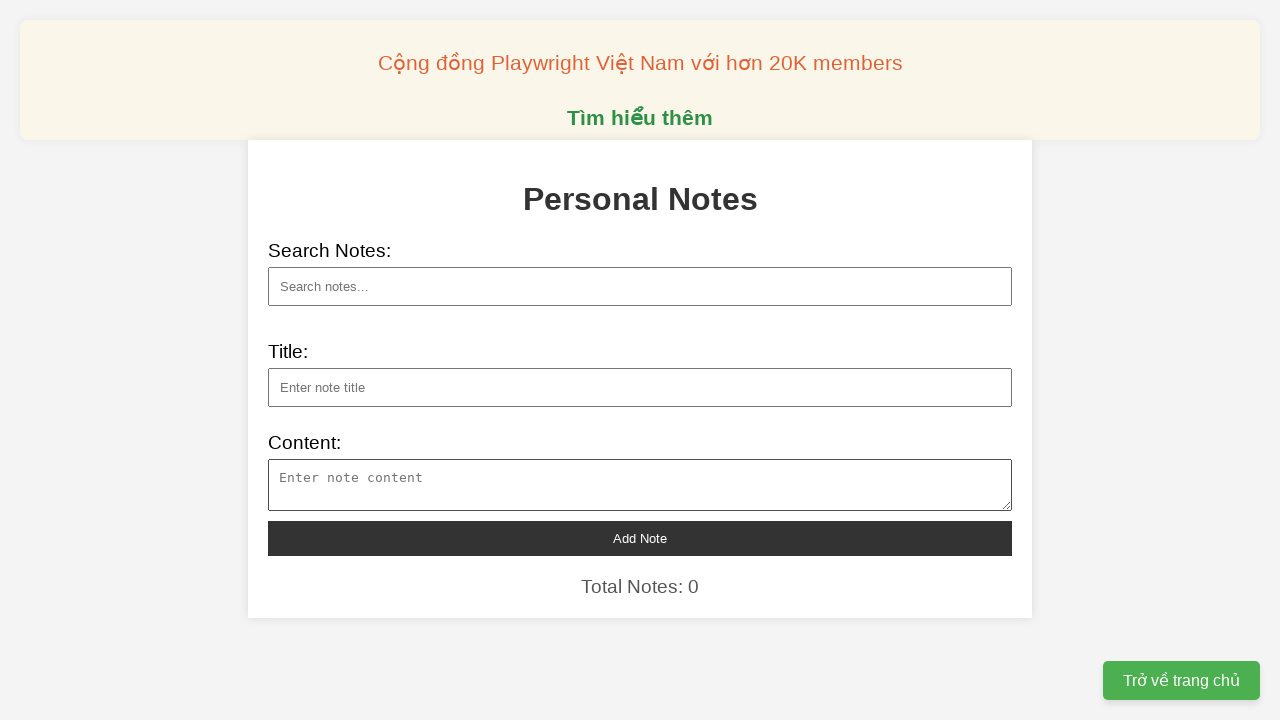

Navigated to VNExpress science section
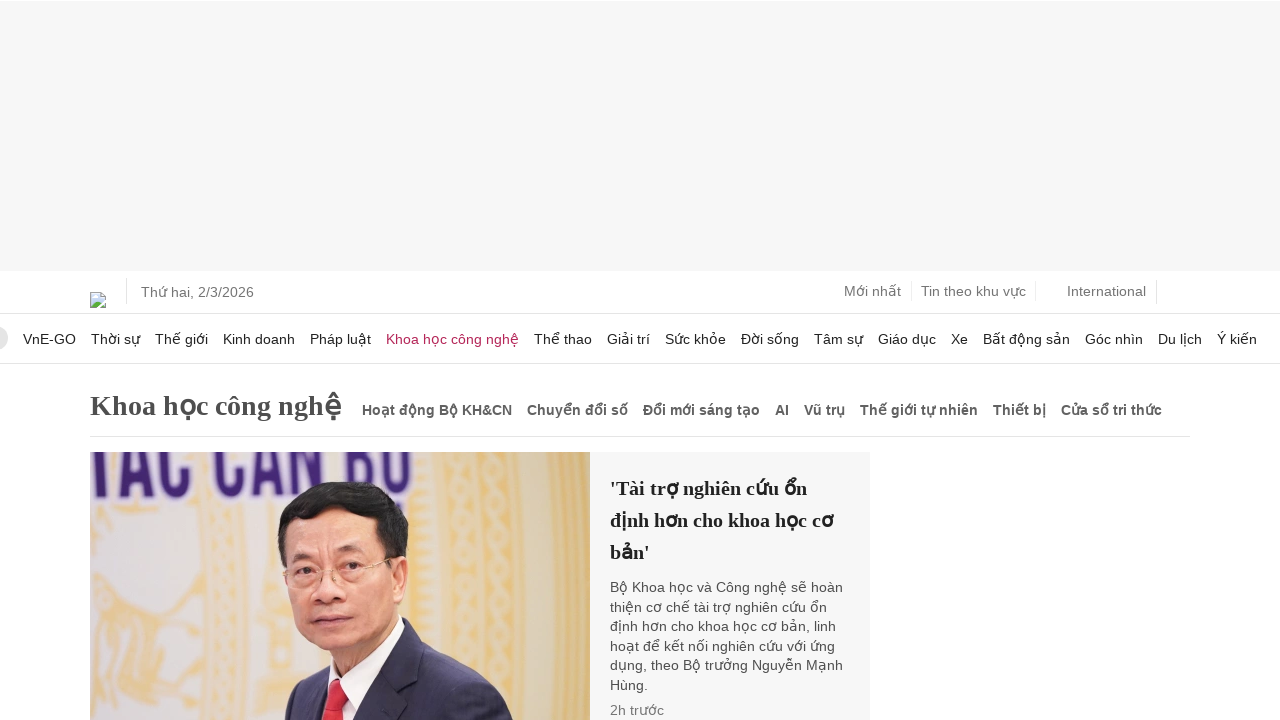

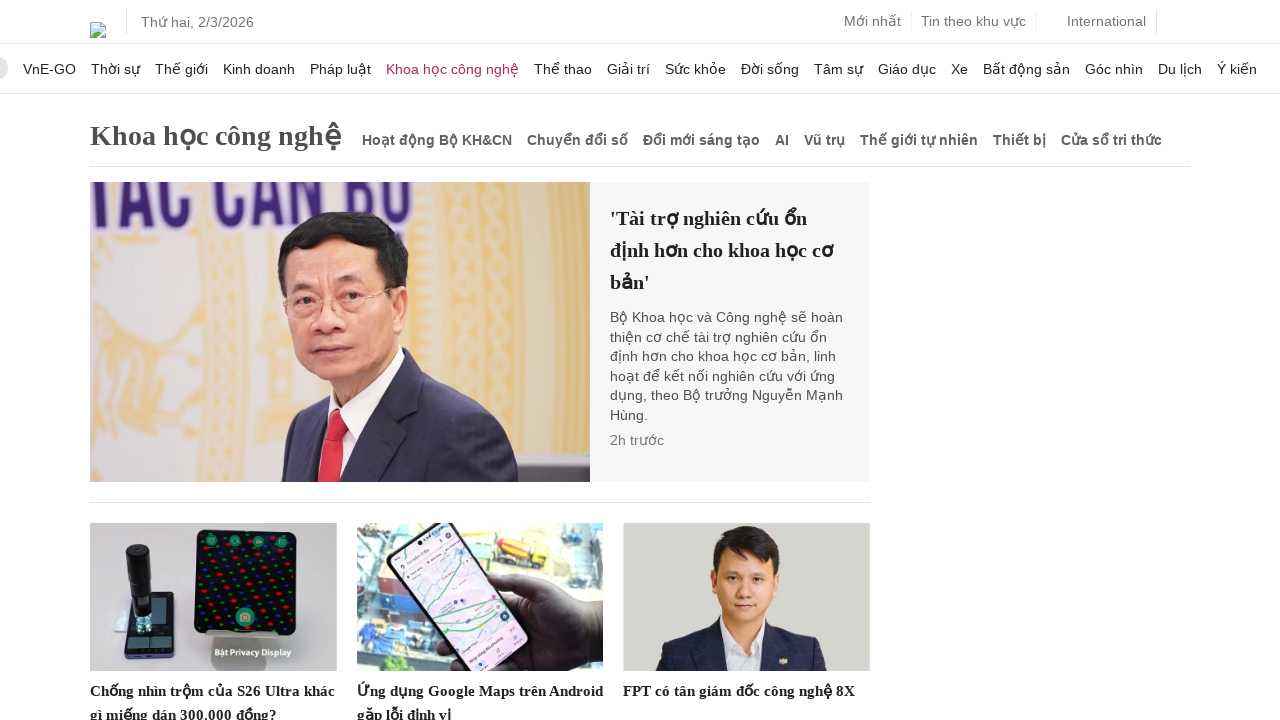